Tests multi-window handling by clicking multiple links that open new windows, switching between them, and performing a search in the original window

Starting URL: https://automationbysqatools.blogspot.com/p/manual-testing.html

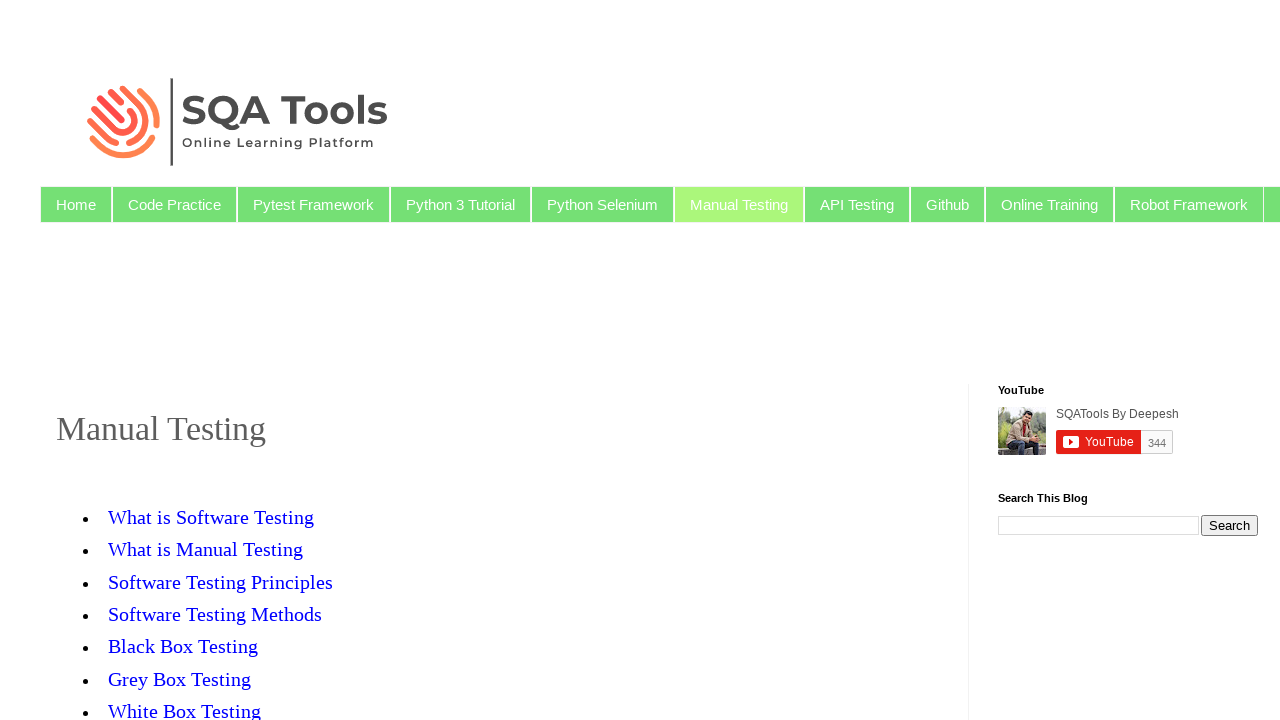

Waited for 'What is Software Testing' link to be visible
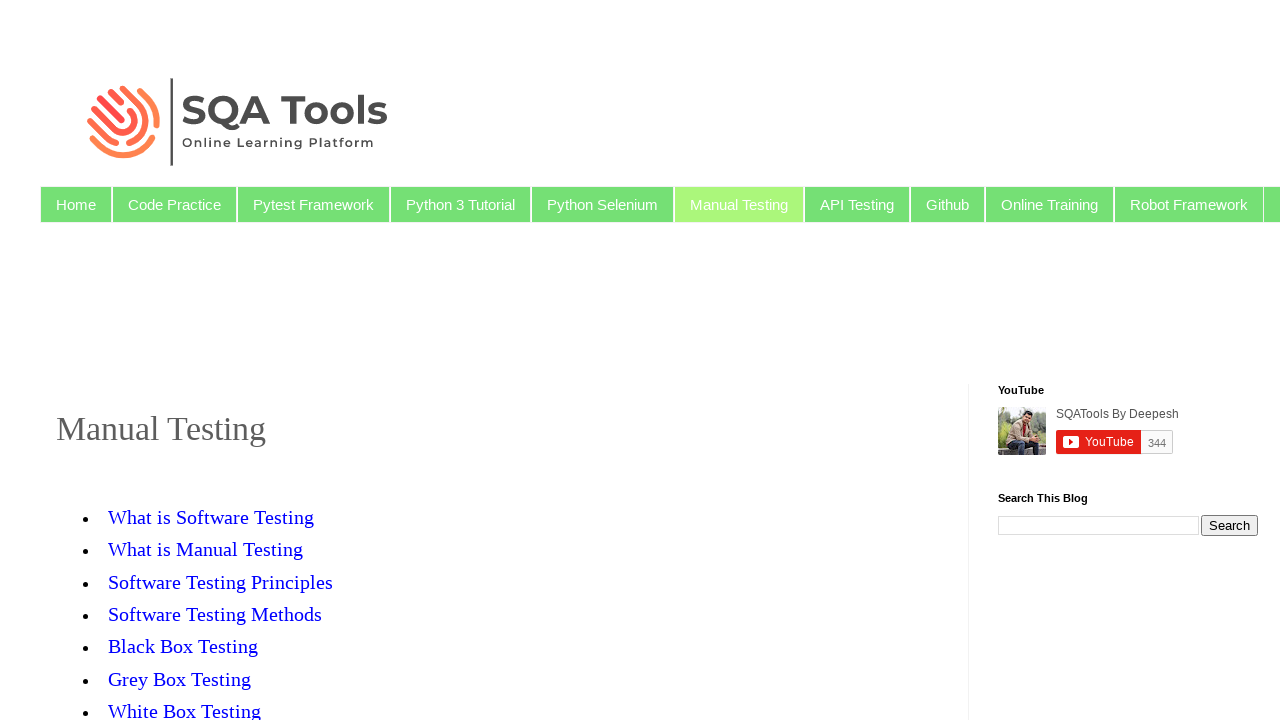

Clicked 'What is Software Testing' link, opening new window at (218, 517) on a:text('What is Software Testing')
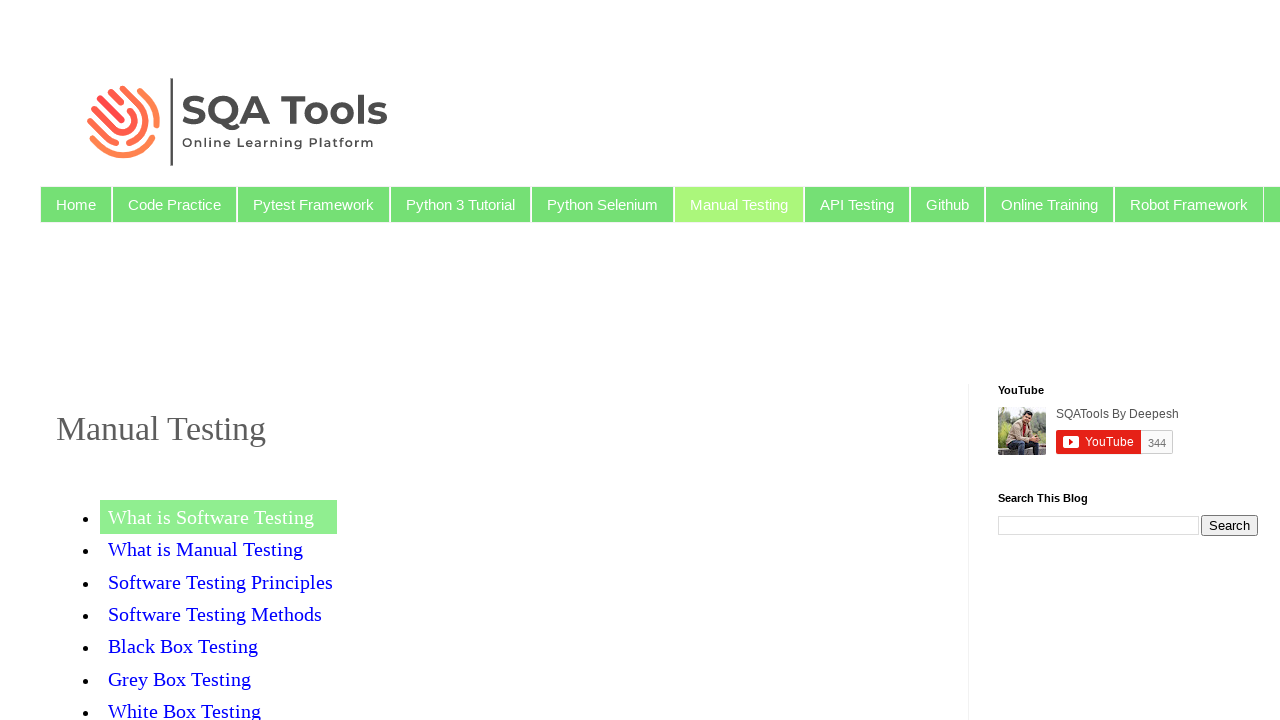

Waited for 'What is Manual Testing' link to be visible
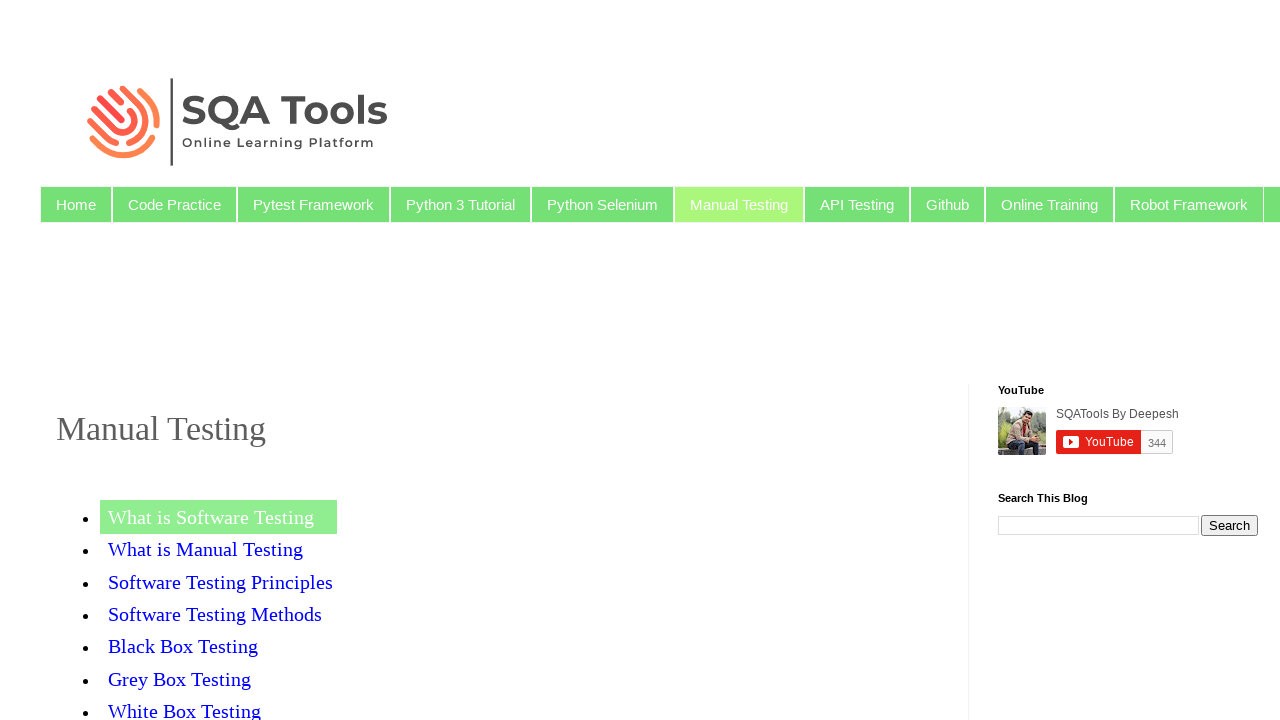

Clicked 'What is Manual Testing' link, opening new window at (206, 549) on a:text('What is Manual Testing')
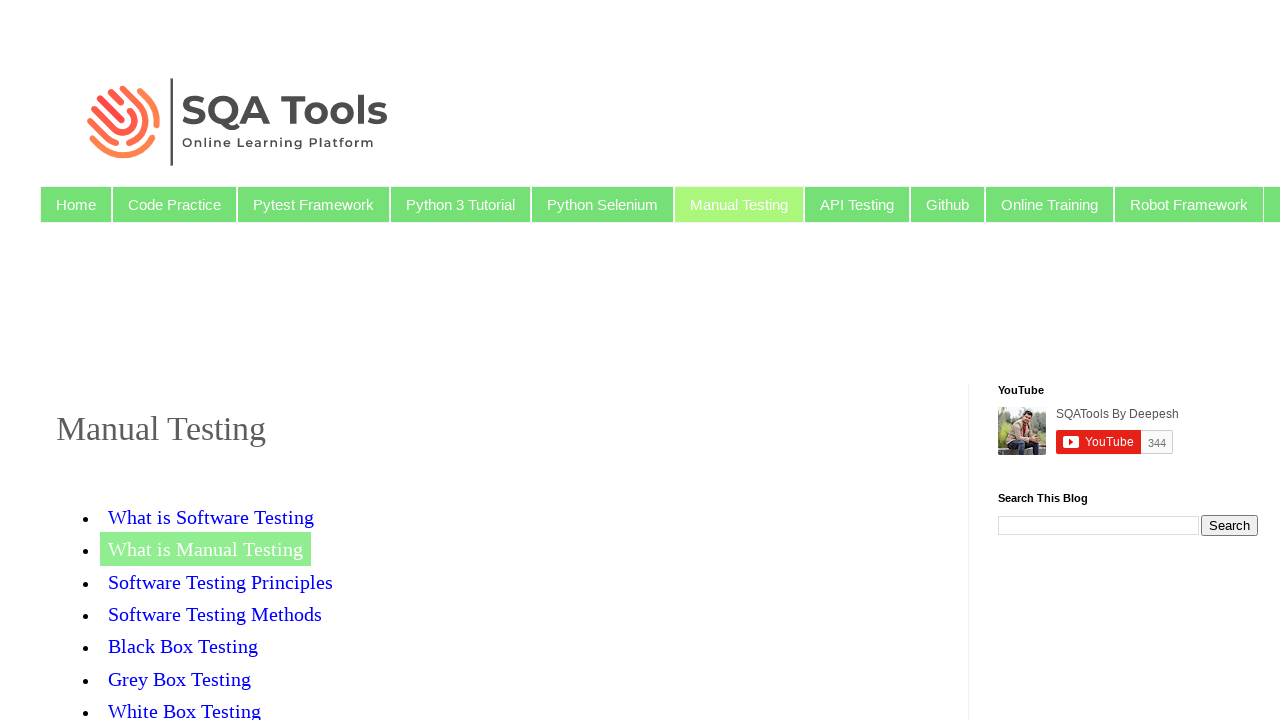

Waited for 'Software Testing Principles' link to be visible
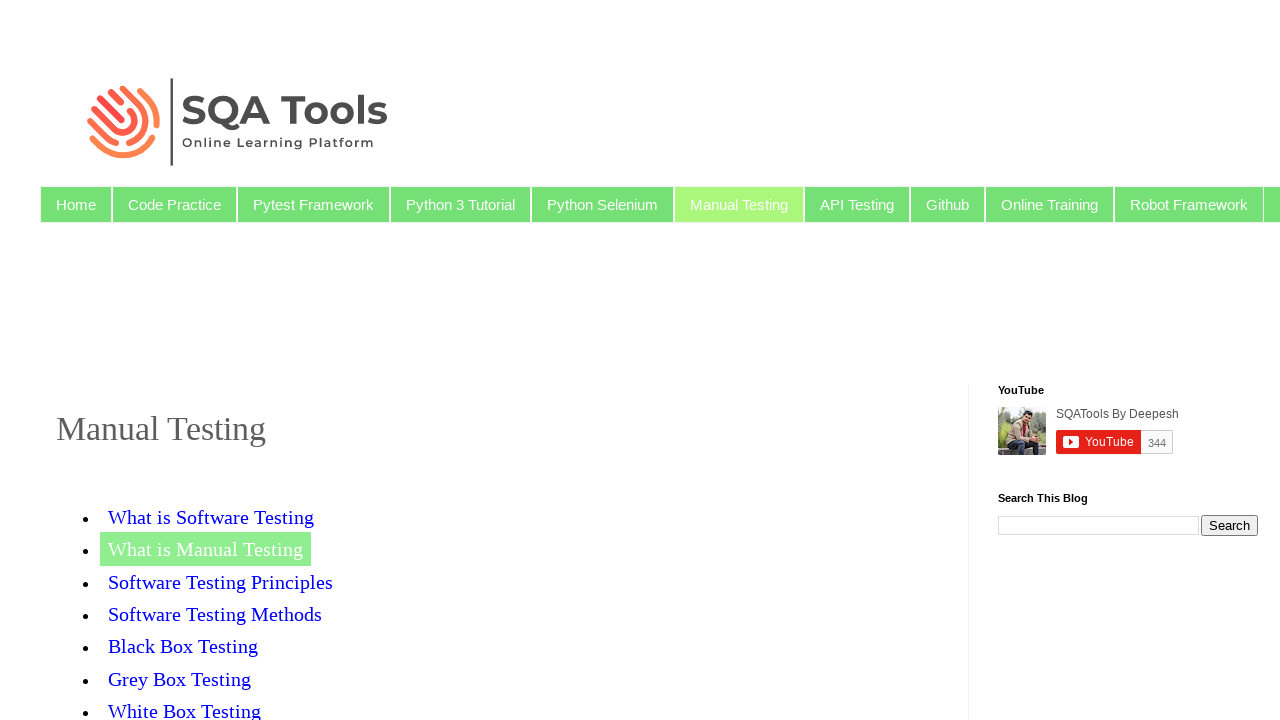

Clicked 'Software Testing Principles' link, opening new window at (220, 582) on a:text('Software Testing Principles')
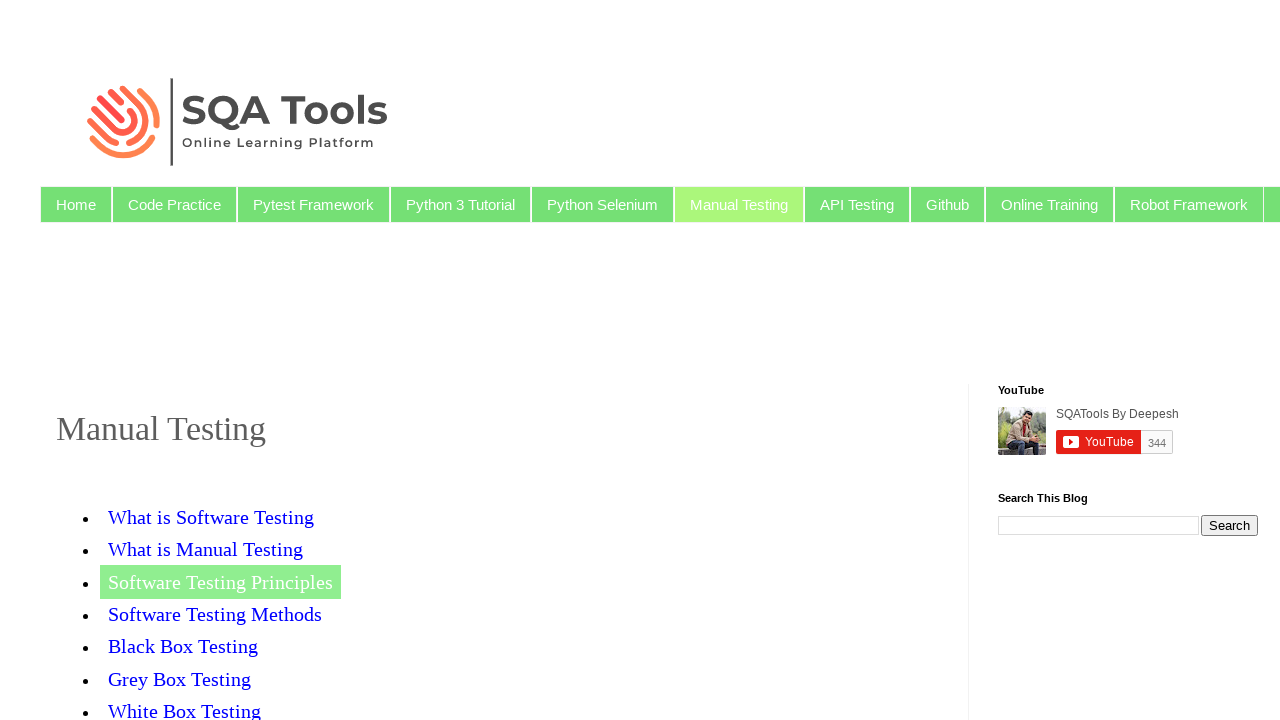

Retrieved all open pages: 4 windows found
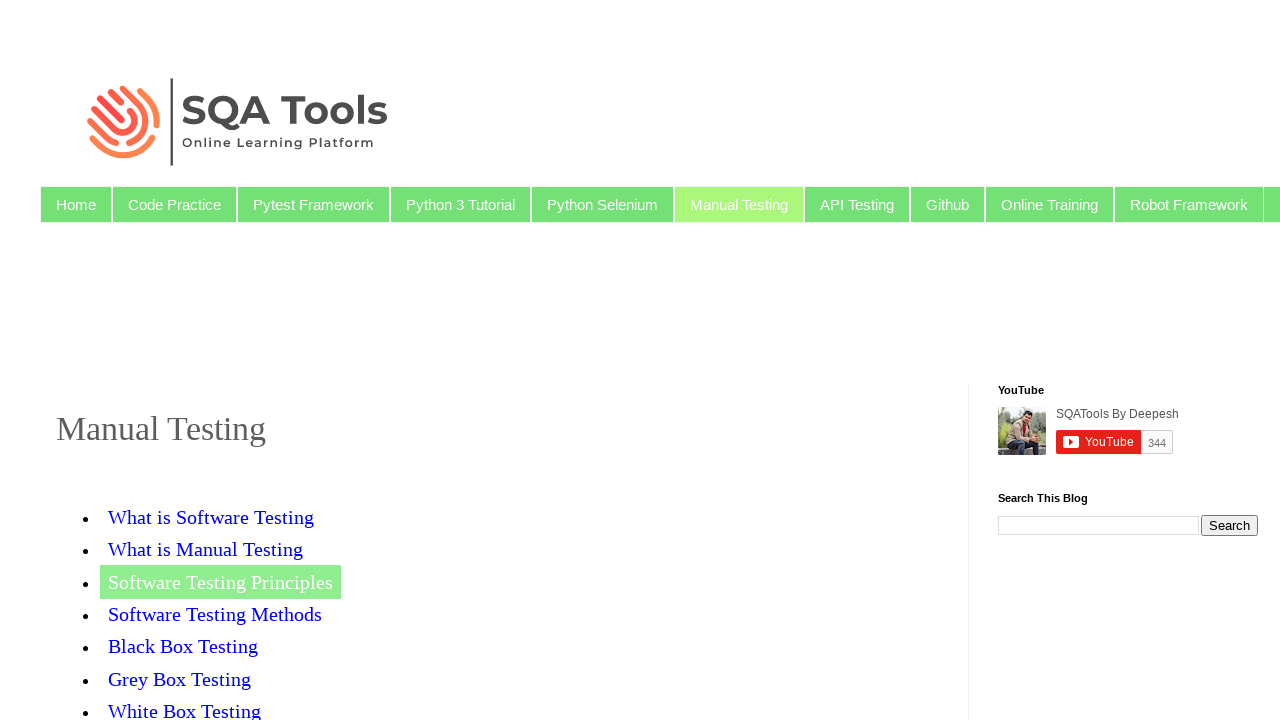

Switched to third window (index 2)
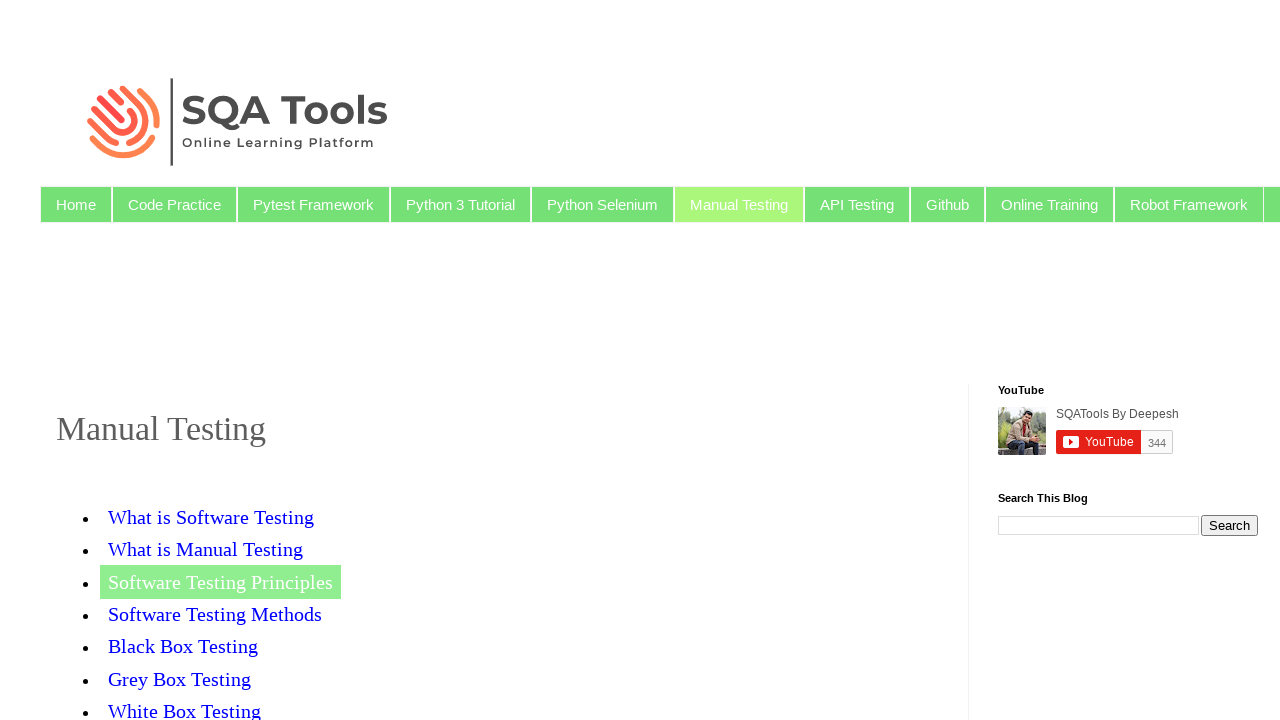

Switched to second window (index 1)
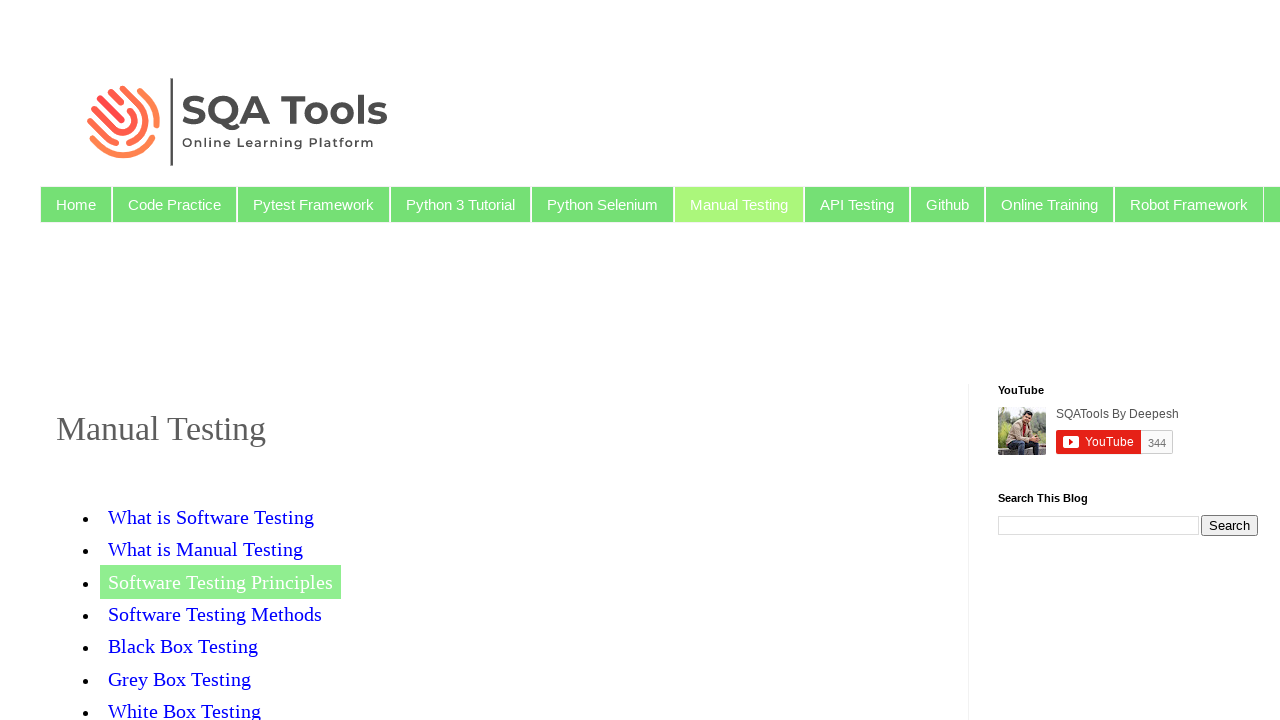

Switched back to first window (original page)
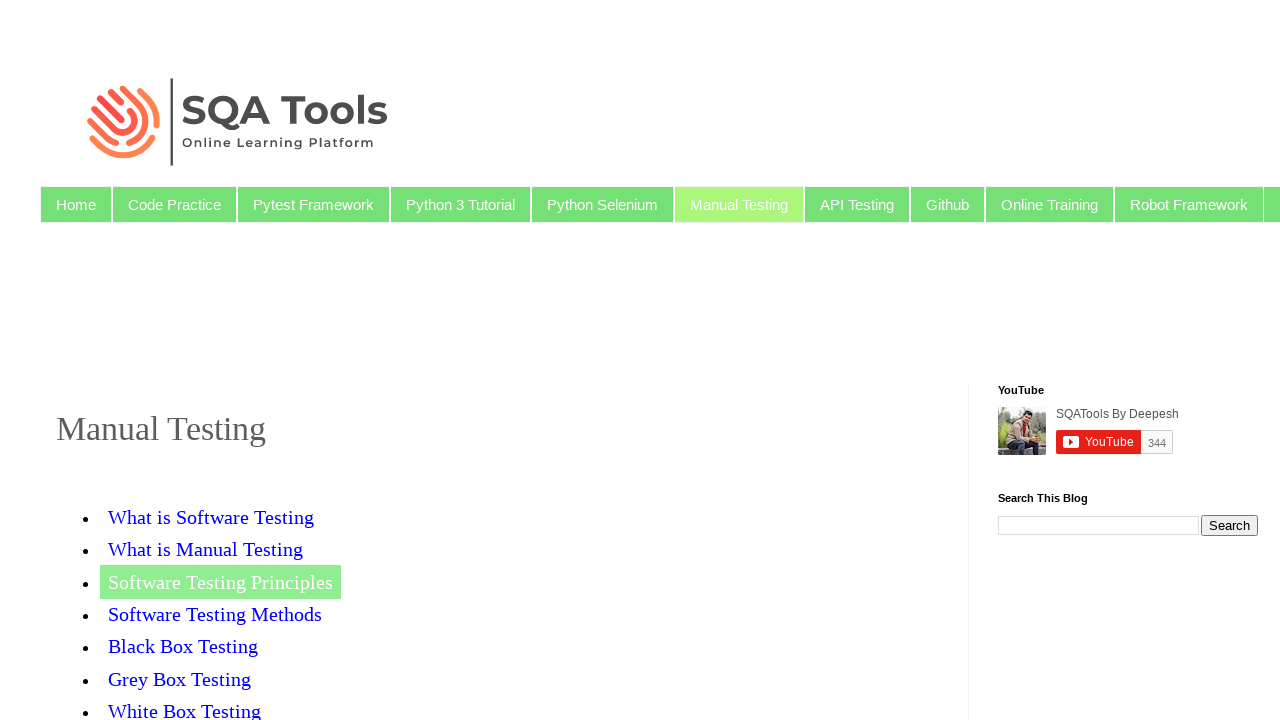

Waited for search field to be visible
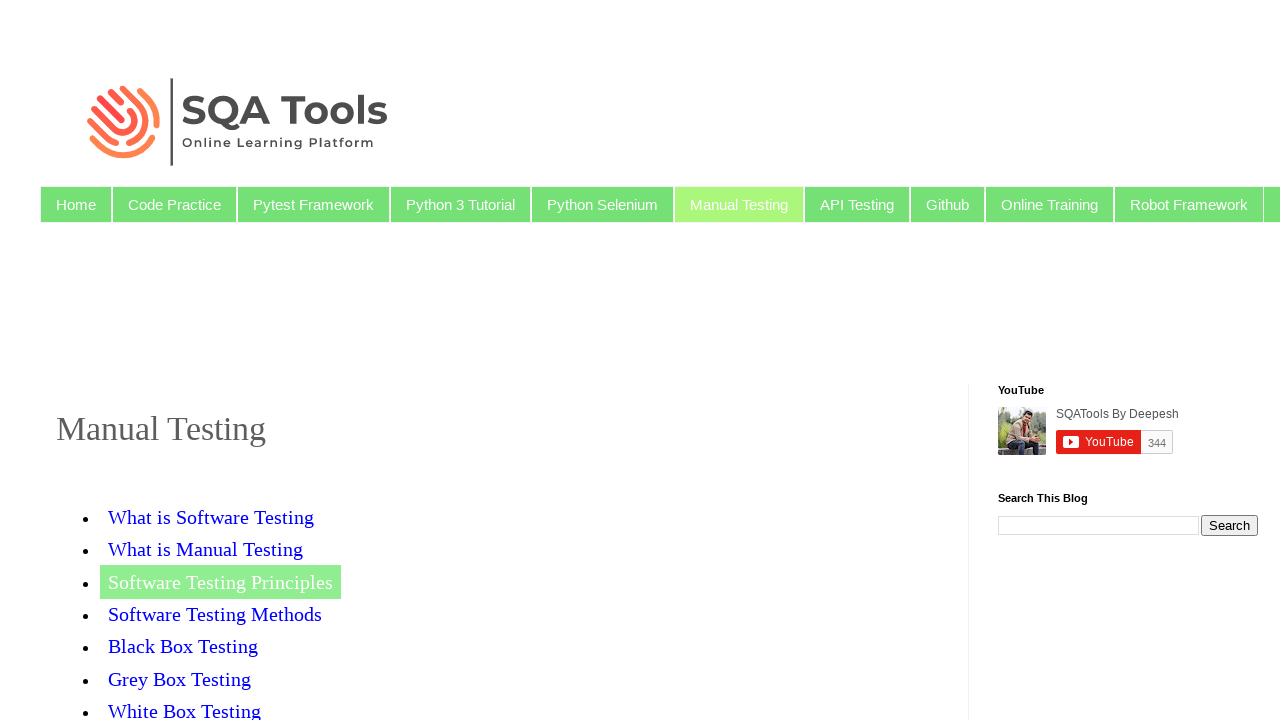

Filled search field with 'selenium' on input[name='q']
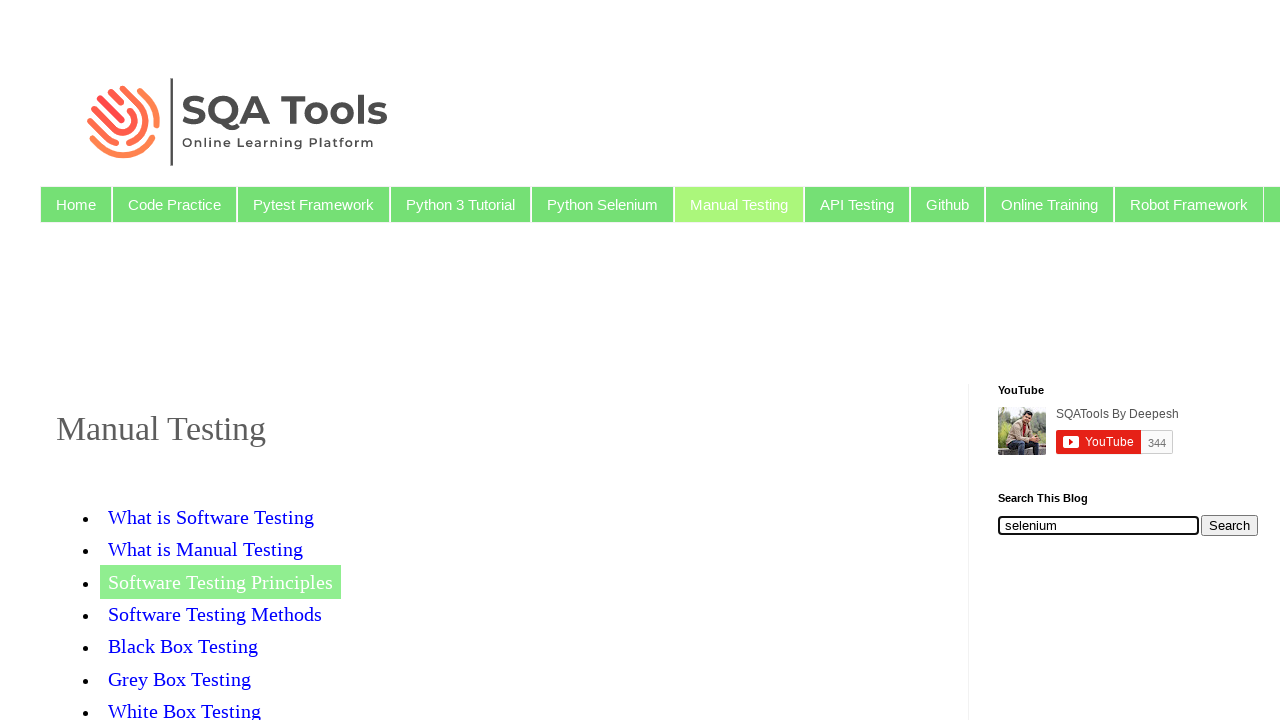

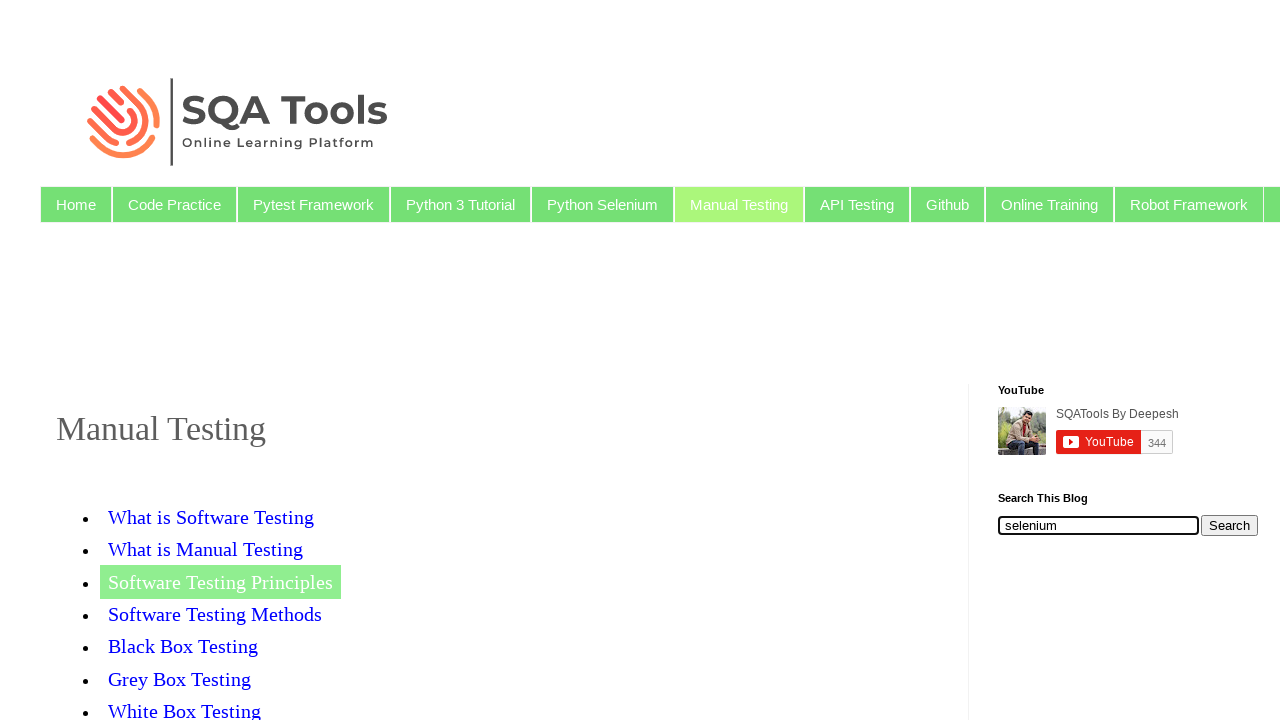